Tests scroll into view functionality by scrolling to country link elements on the OYO Rooms website

Starting URL: https://www.oyorooms.com/

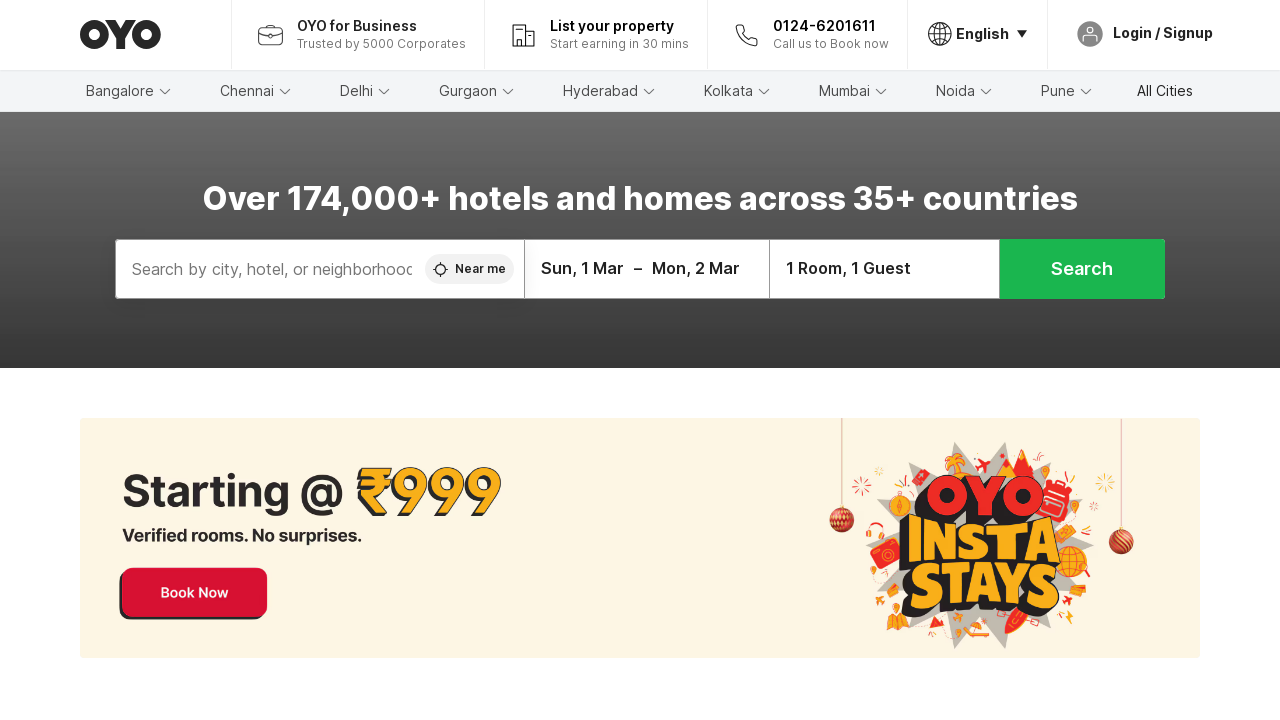

Scrolled first country link into view on OYO Rooms website
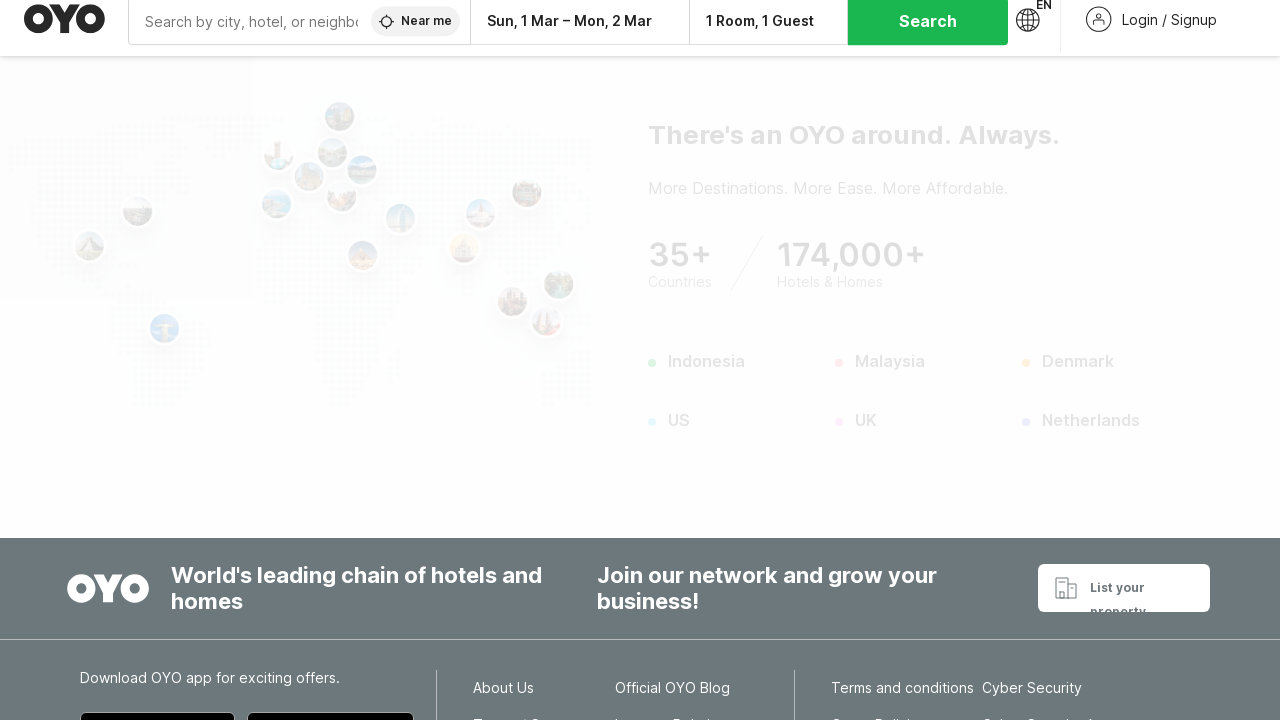

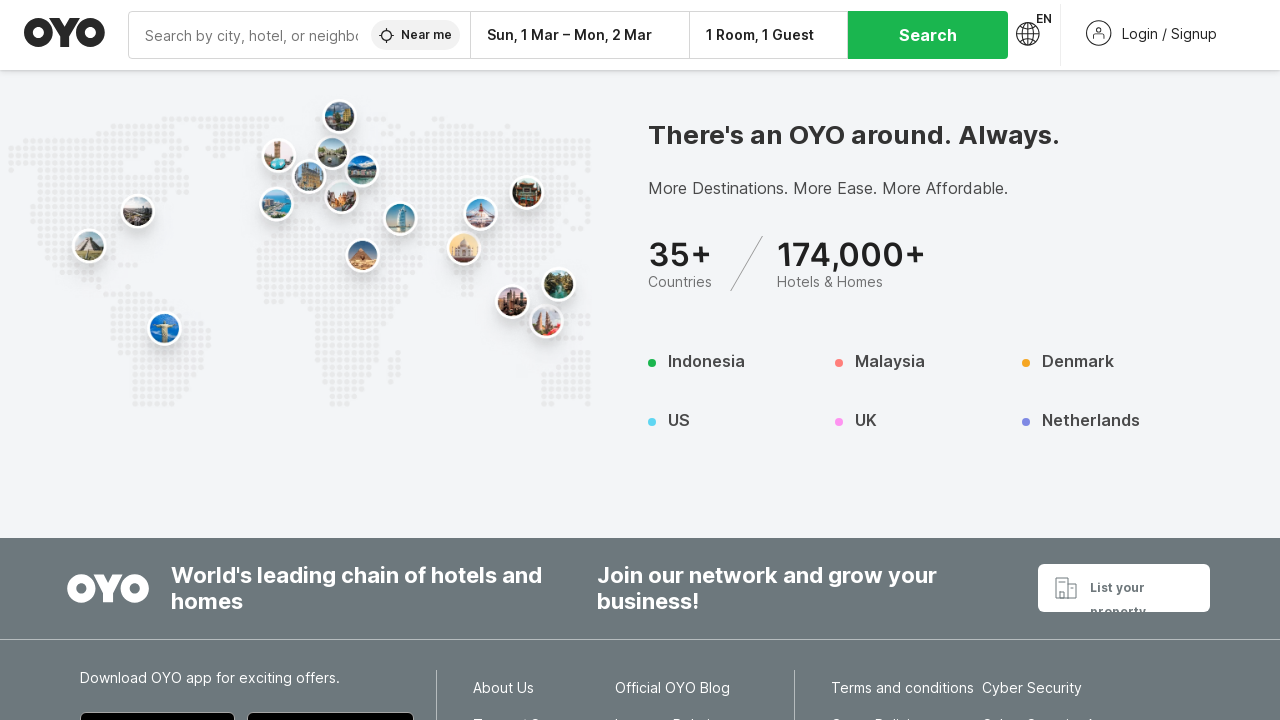